Tests that edits are cancelled when pressing Escape key

Starting URL: https://demo.playwright.dev/todomvc

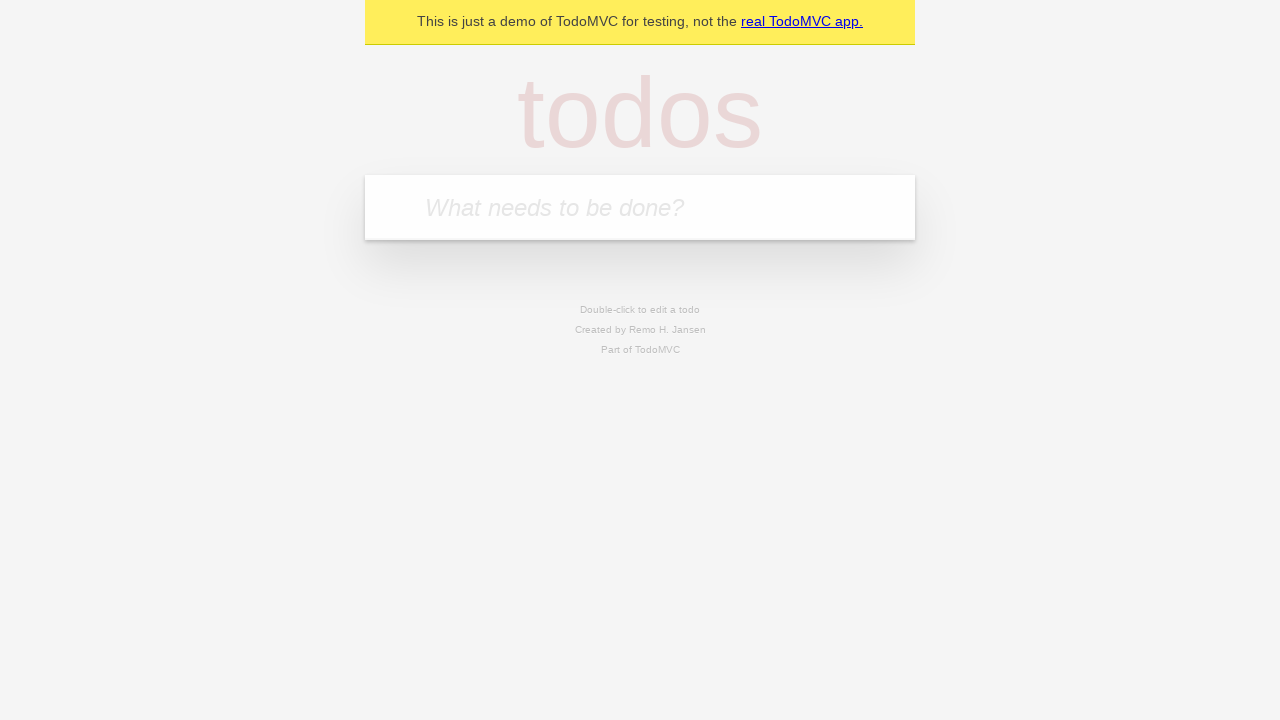

Filled new todo input with 'buy some cheese' on internal:attr=[placeholder="What needs to be done?"i]
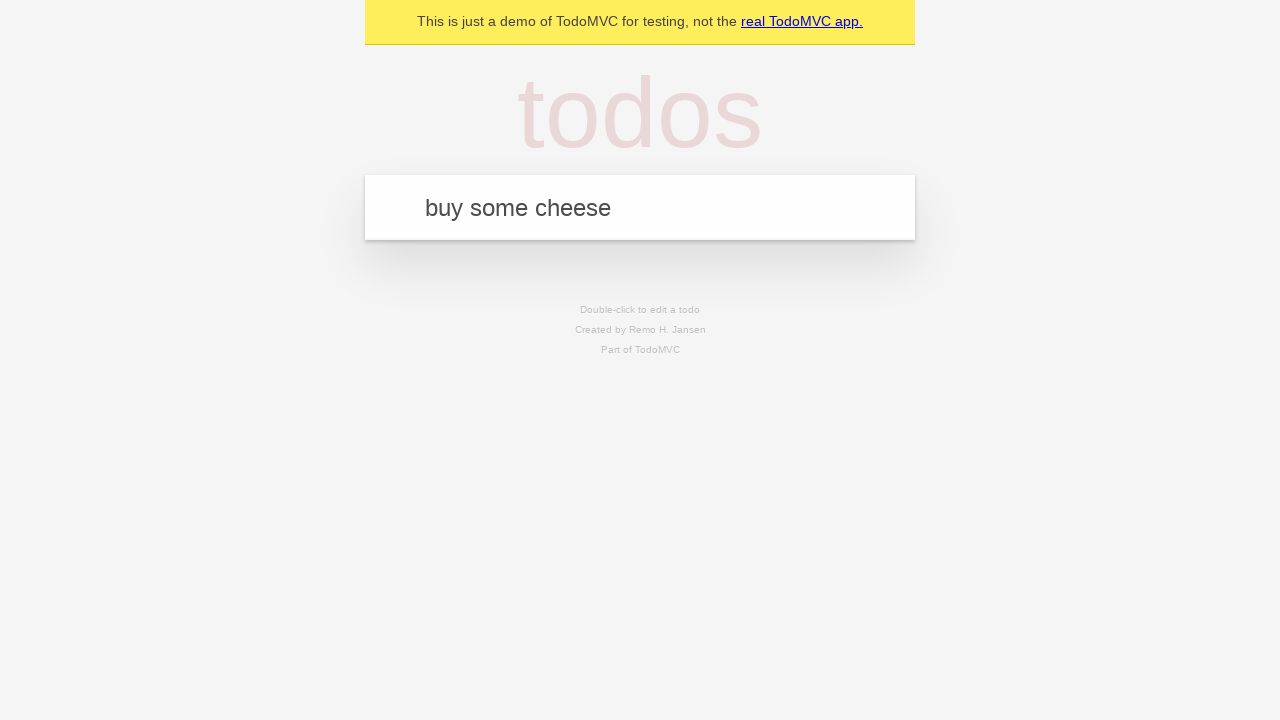

Pressed Enter to create todo 'buy some cheese' on internal:attr=[placeholder="What needs to be done?"i]
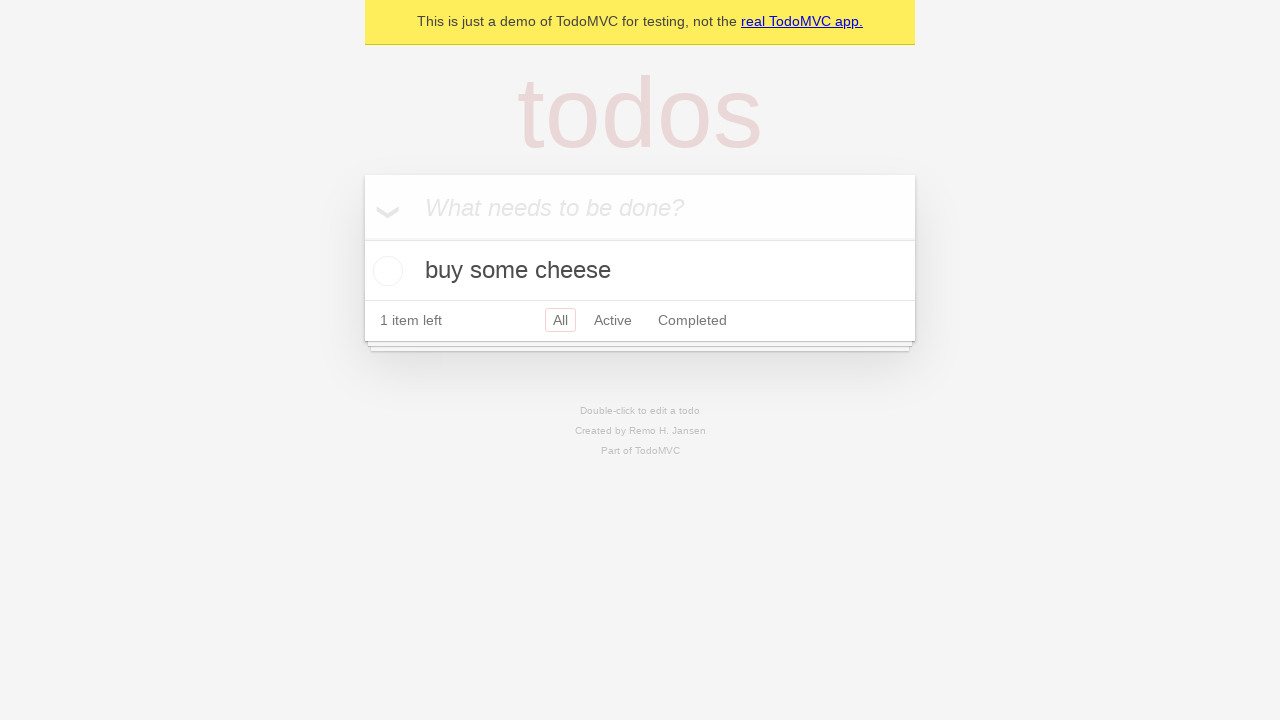

Filled new todo input with 'feed the cat' on internal:attr=[placeholder="What needs to be done?"i]
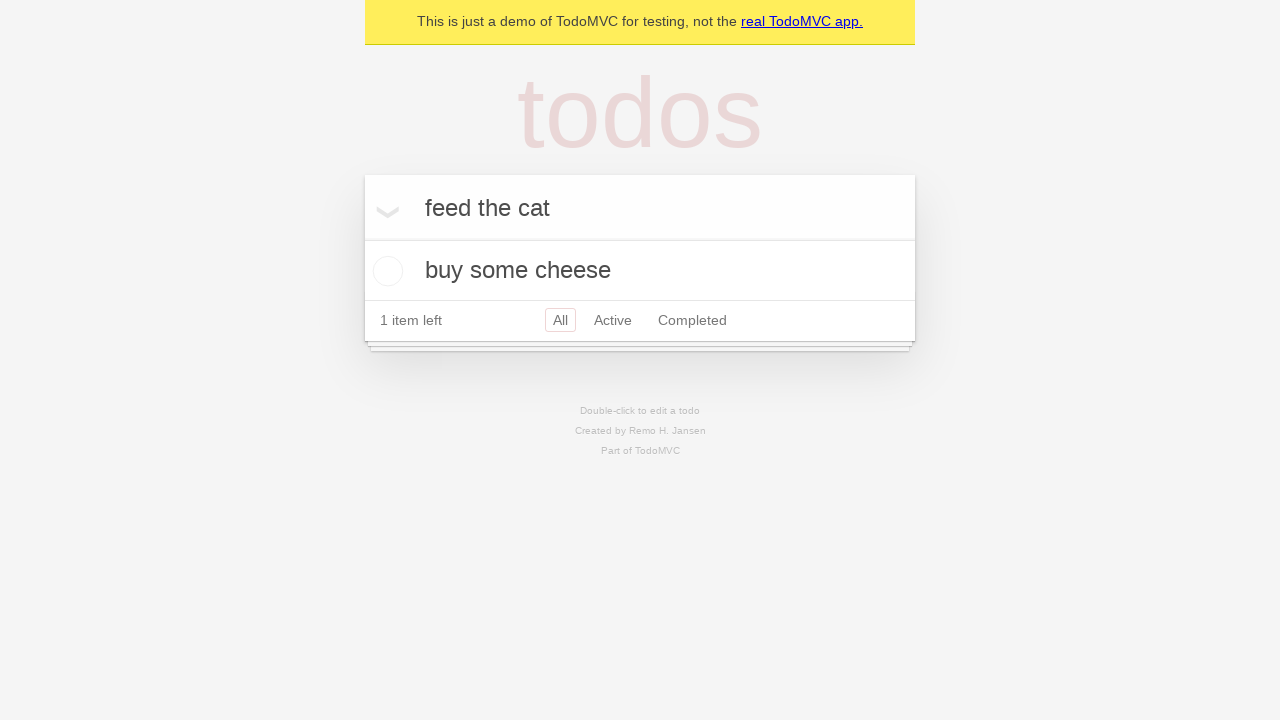

Pressed Enter to create todo 'feed the cat' on internal:attr=[placeholder="What needs to be done?"i]
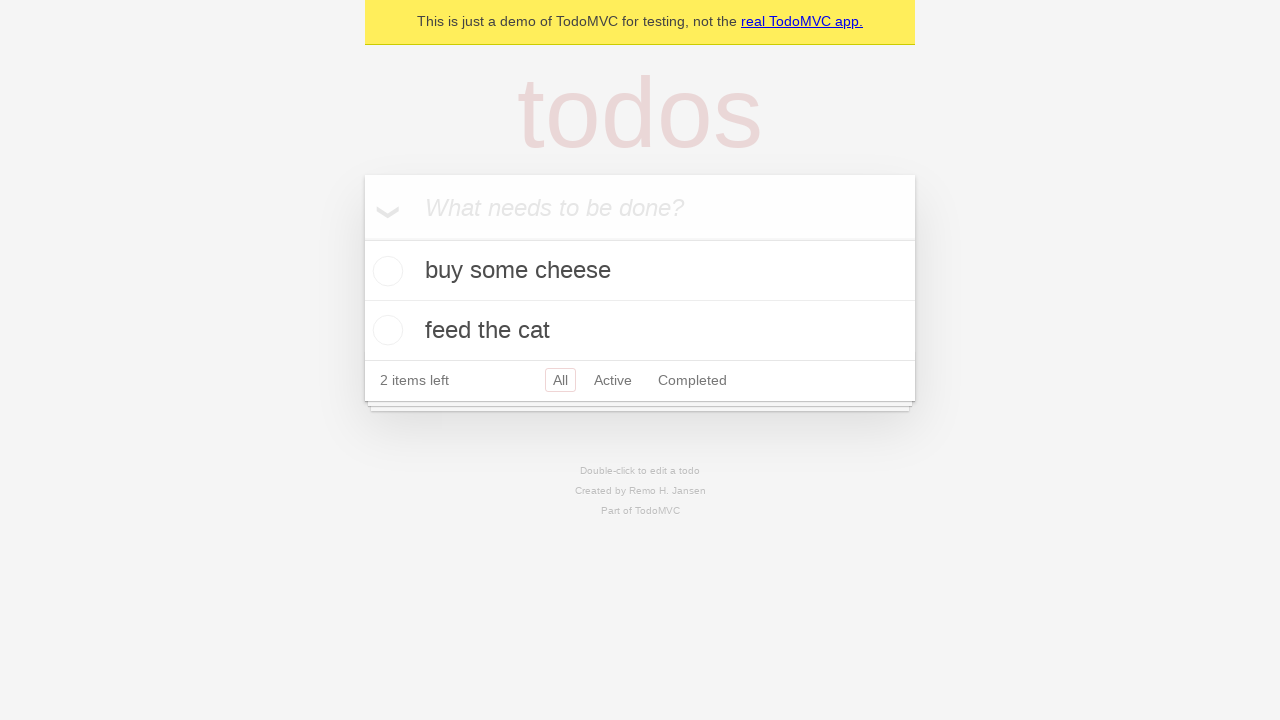

Filled new todo input with 'book a doctors appointment' on internal:attr=[placeholder="What needs to be done?"i]
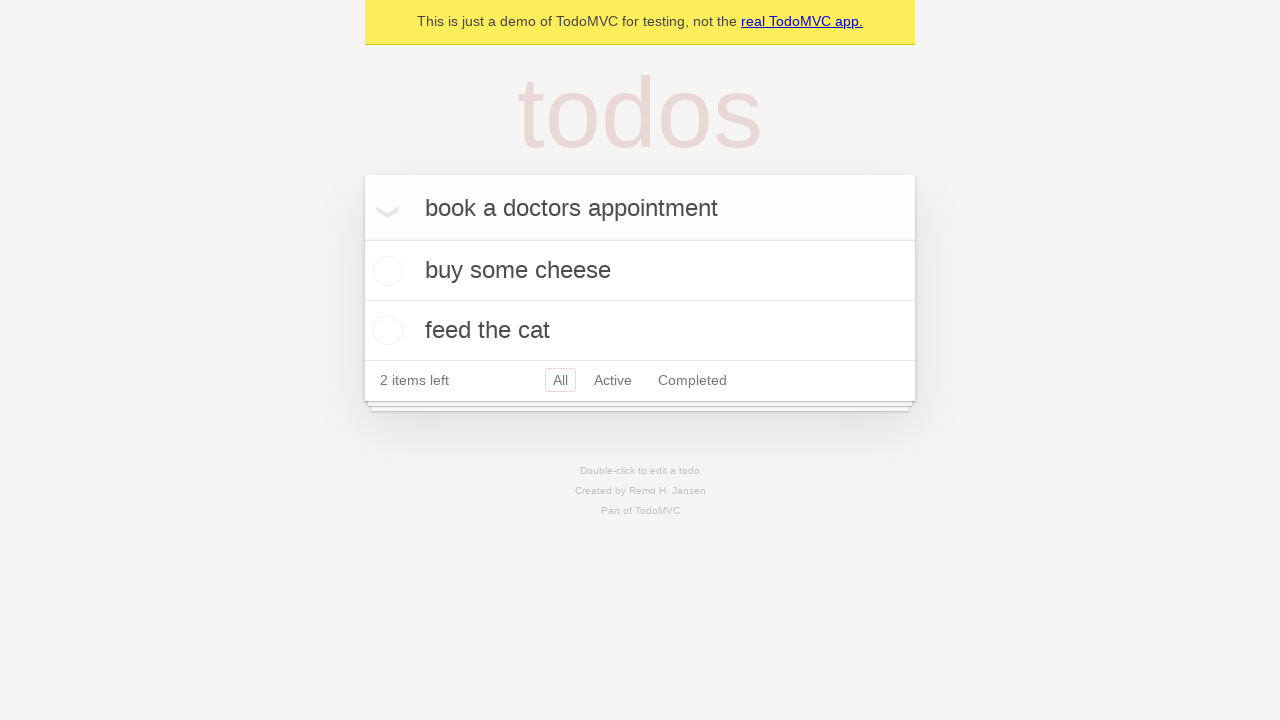

Pressed Enter to create todo 'book a doctors appointment' on internal:attr=[placeholder="What needs to be done?"i]
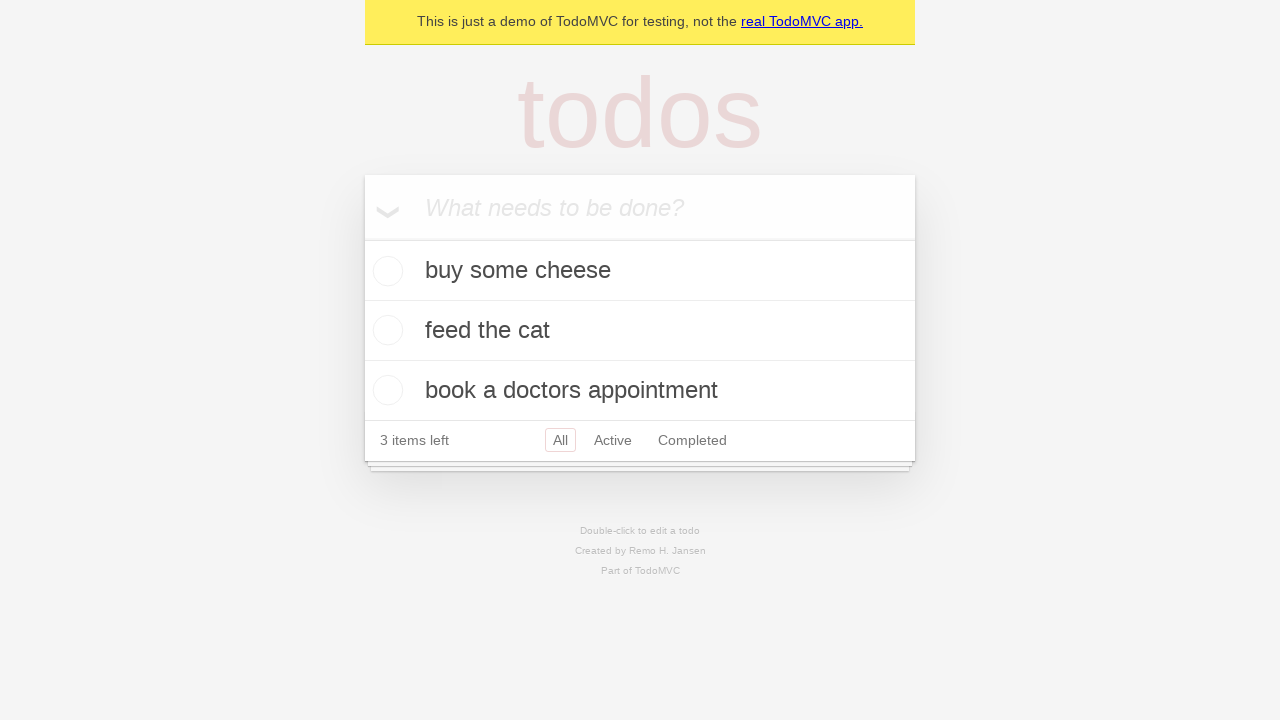

Waited for all 3 todos to be created
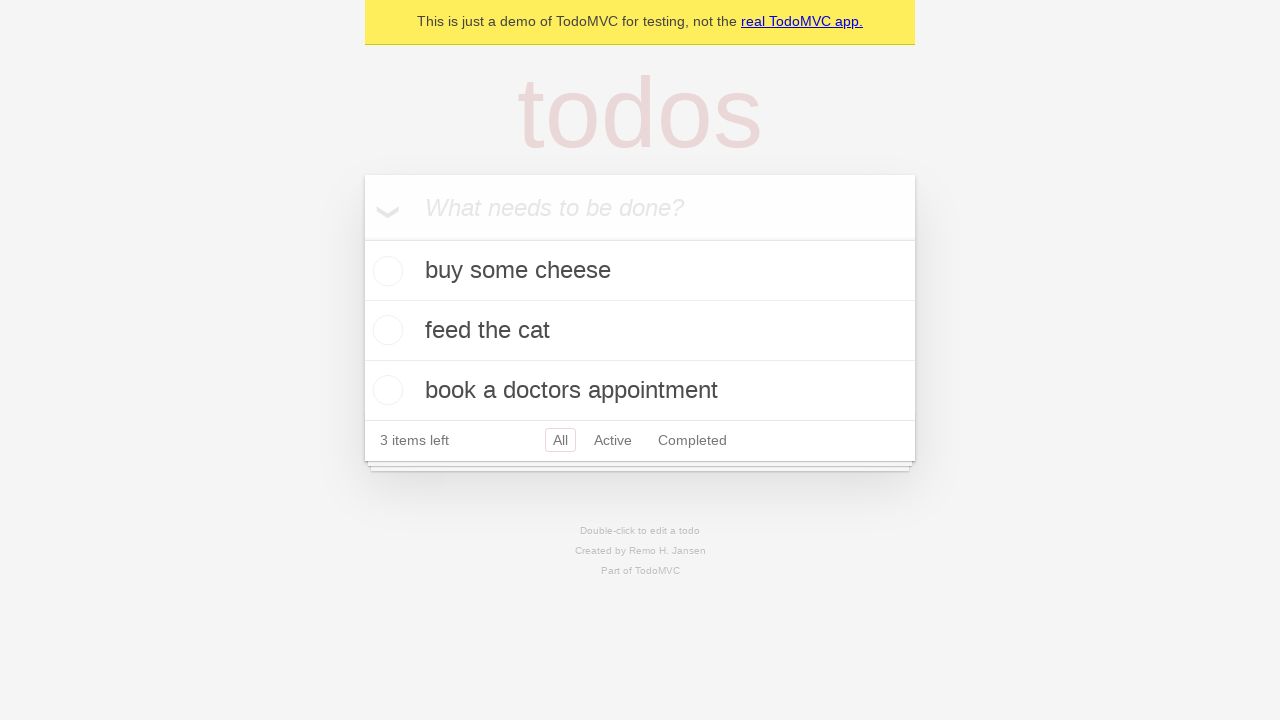

Double-clicked second todo item to enter edit mode at (640, 331) on internal:testid=[data-testid="todo-item"s] >> nth=1
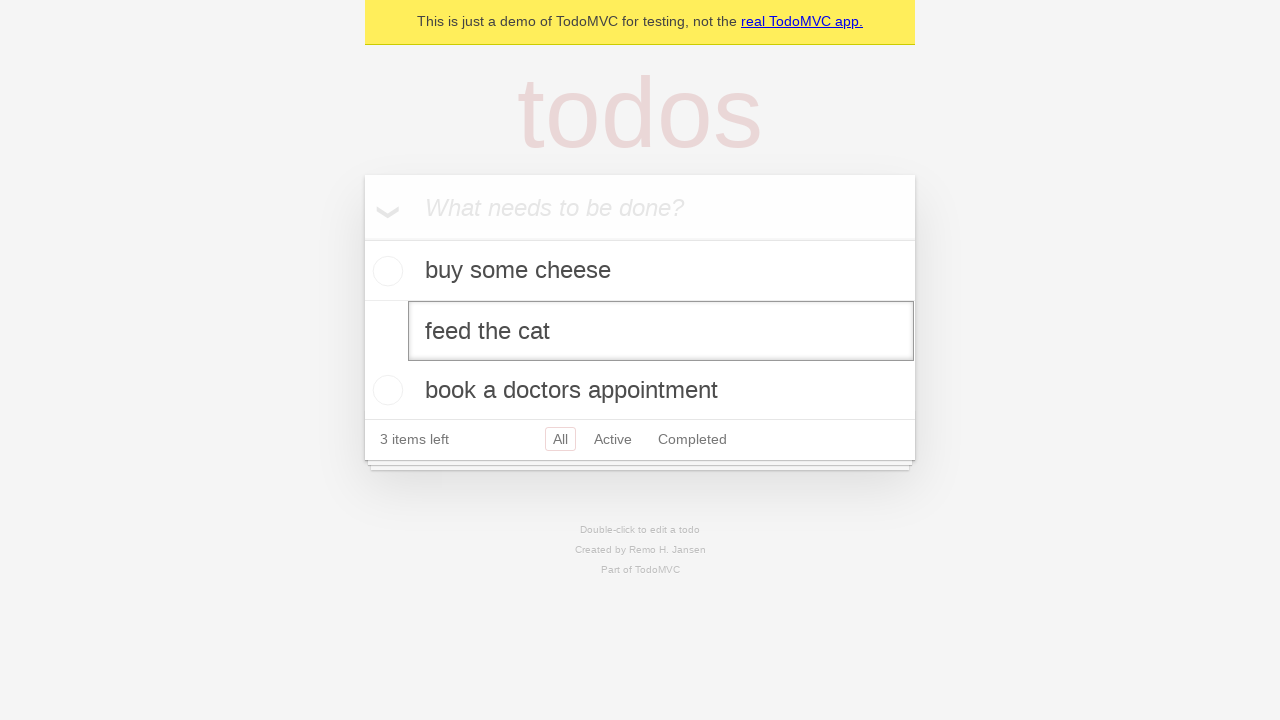

Filled edit input with 'buy some sausages' on internal:testid=[data-testid="todo-item"s] >> nth=1 >> internal:role=textbox[nam
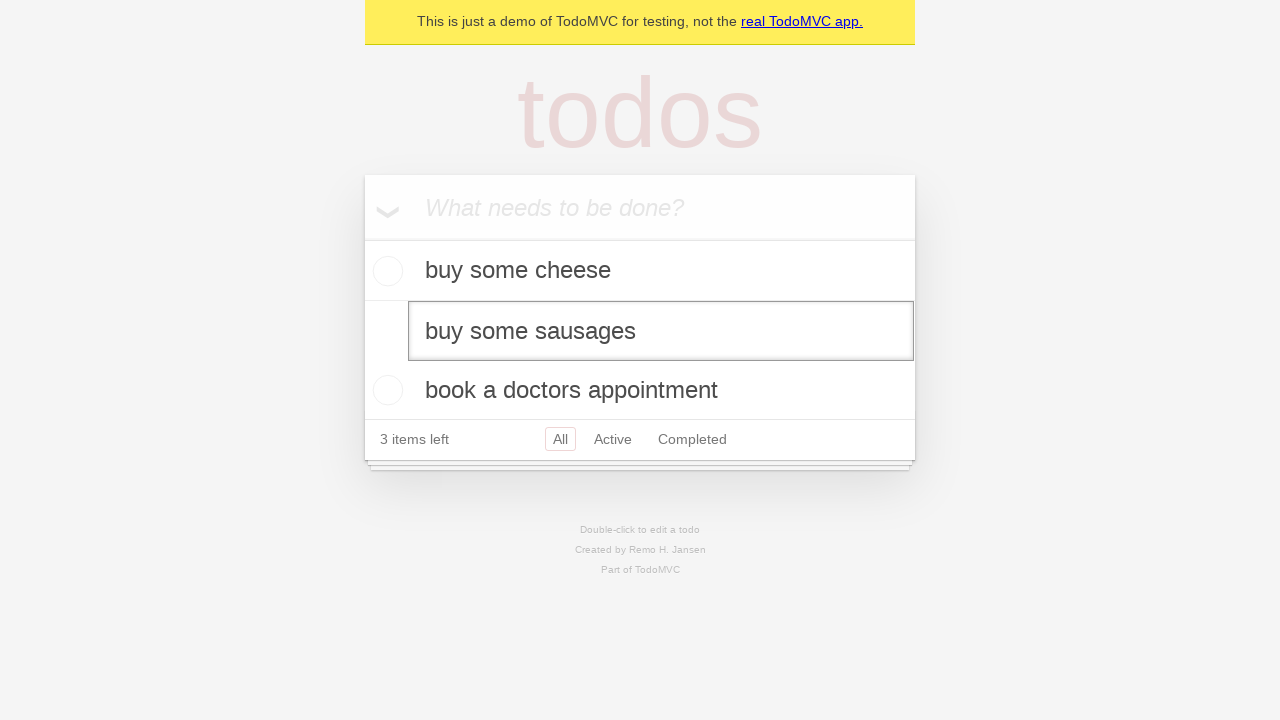

Pressed Escape to cancel edit and revert changes on internal:testid=[data-testid="todo-item"s] >> nth=1 >> internal:role=textbox[nam
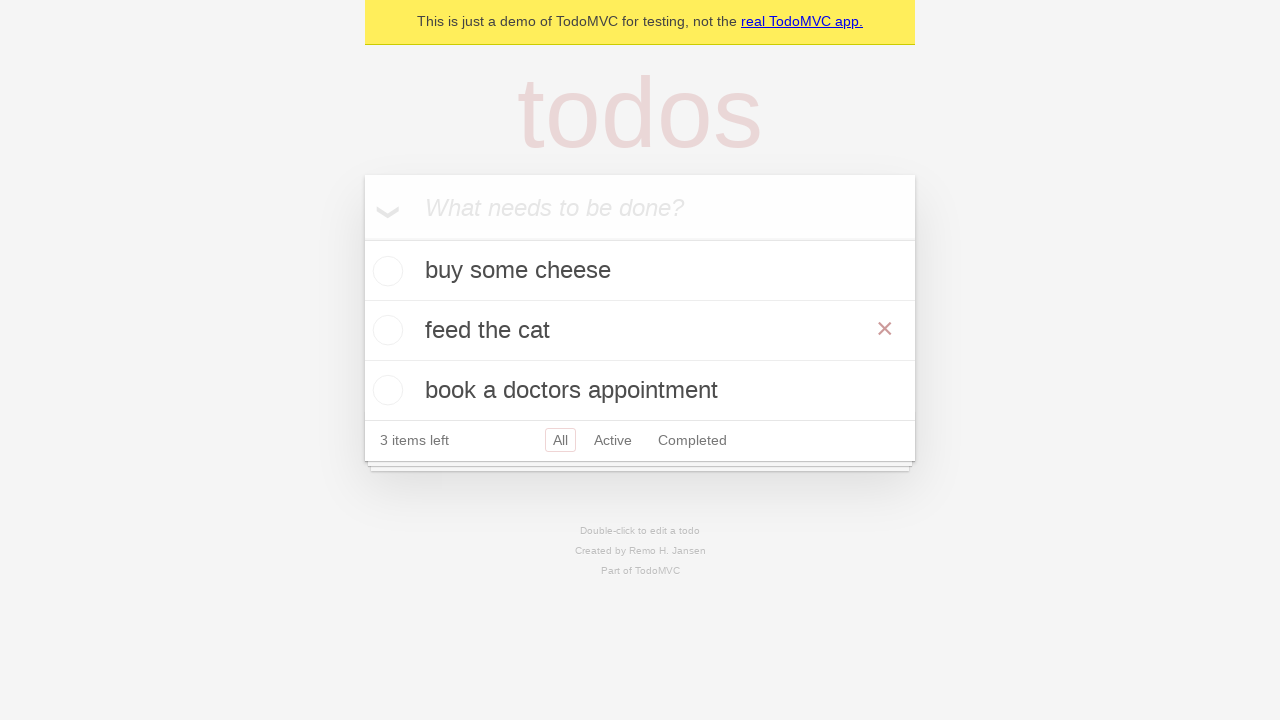

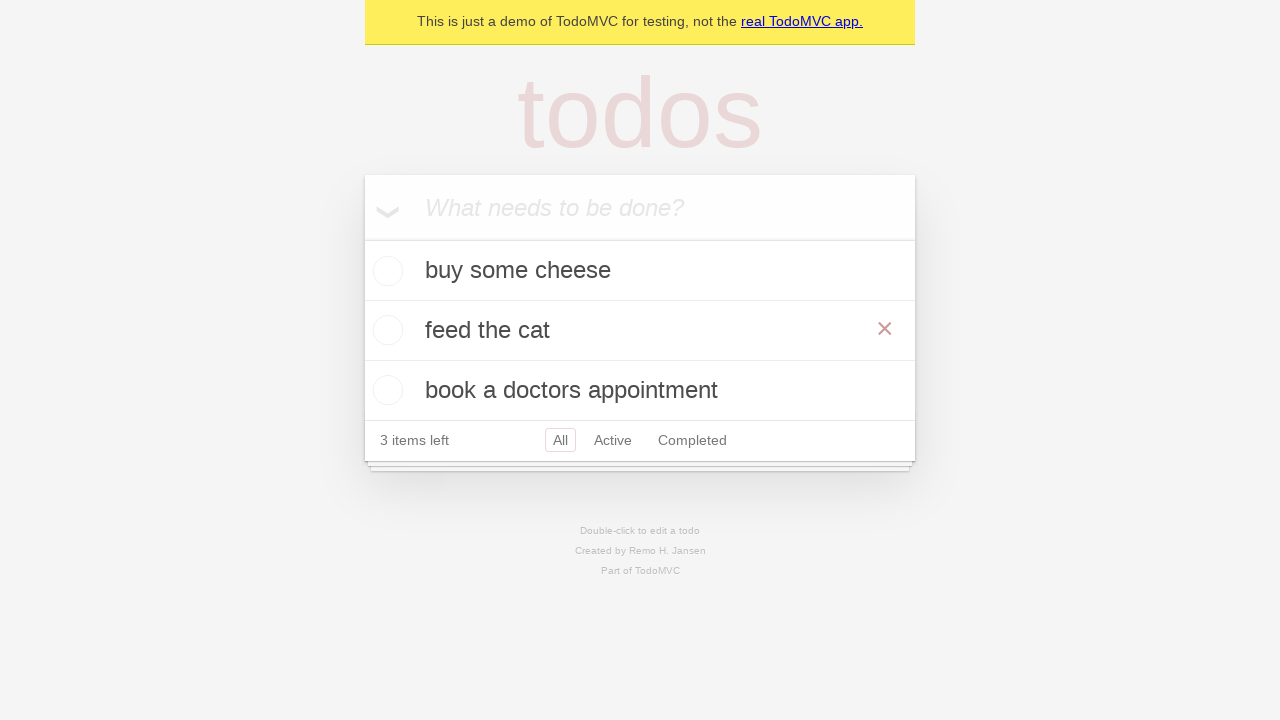